Tests a jQuery dropdown tree component by clicking on the input box and selecting an item from the dropdown options

Starting URL: https://www.jqueryscript.net/demo/Drop-Down-Combo-Tree/

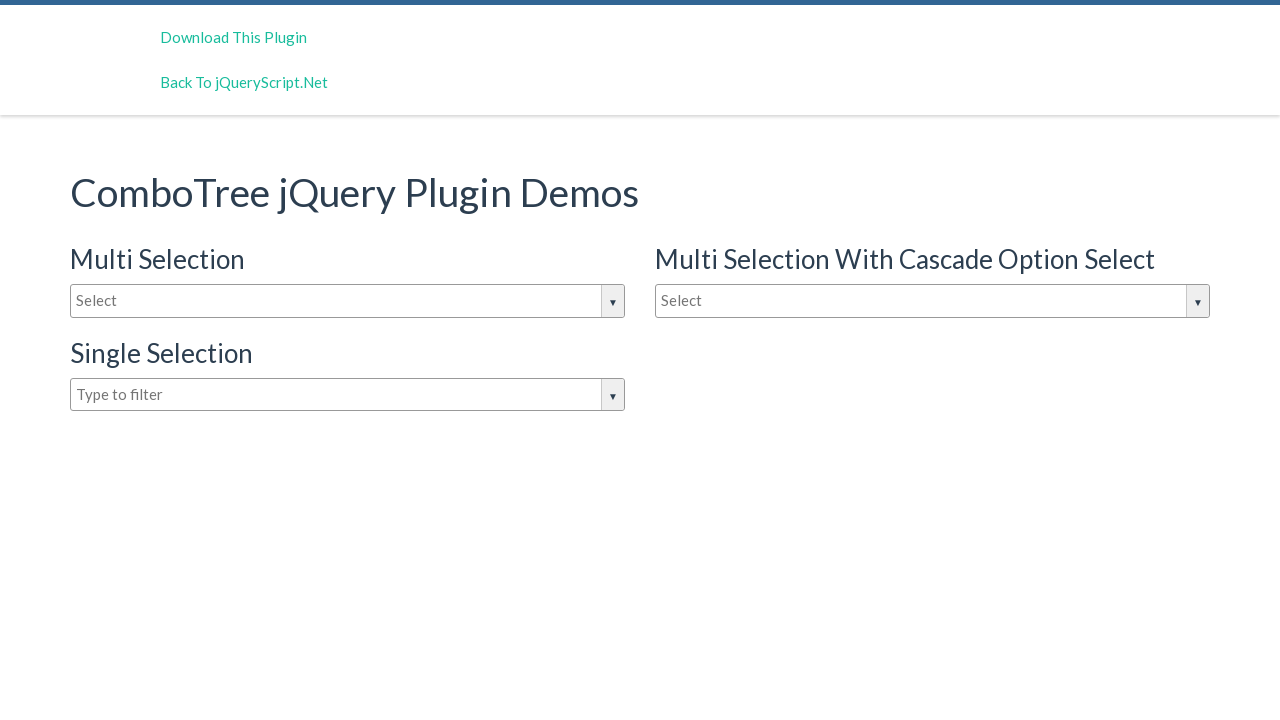

Clicked on the dropdown input box to open options at (348, 301) on #justAnInputBox
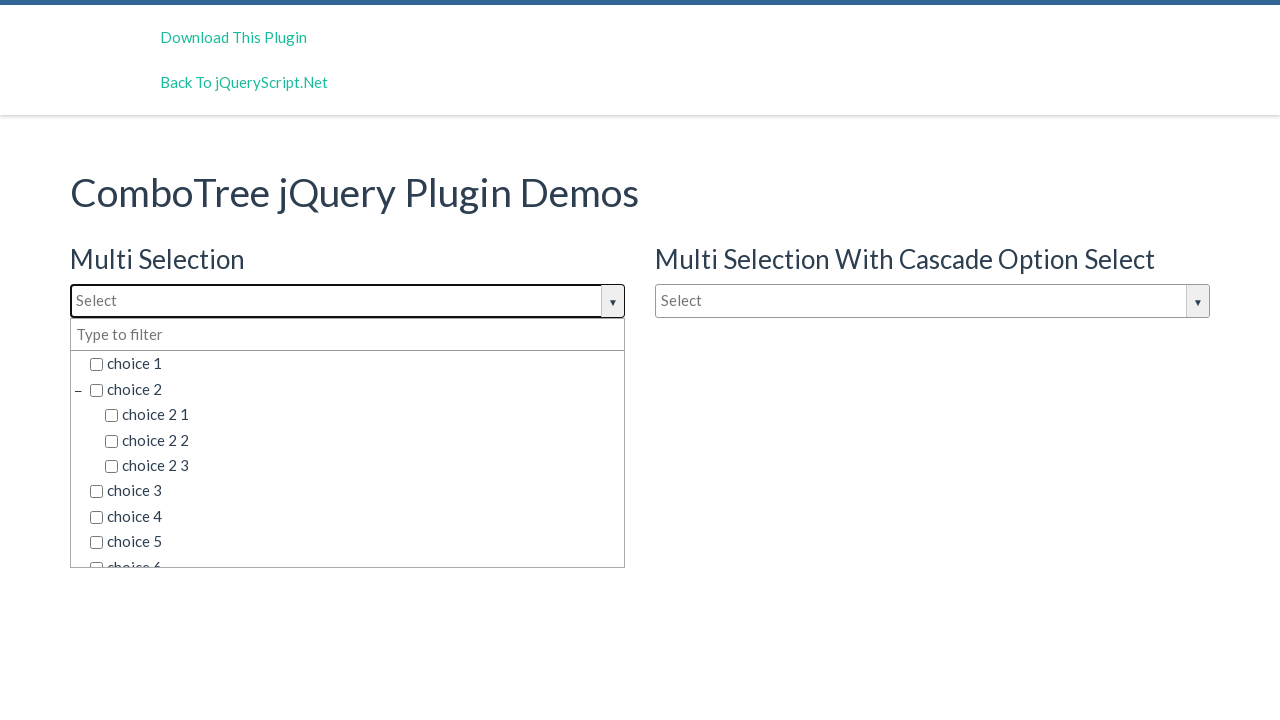

Dropdown options loaded and became visible
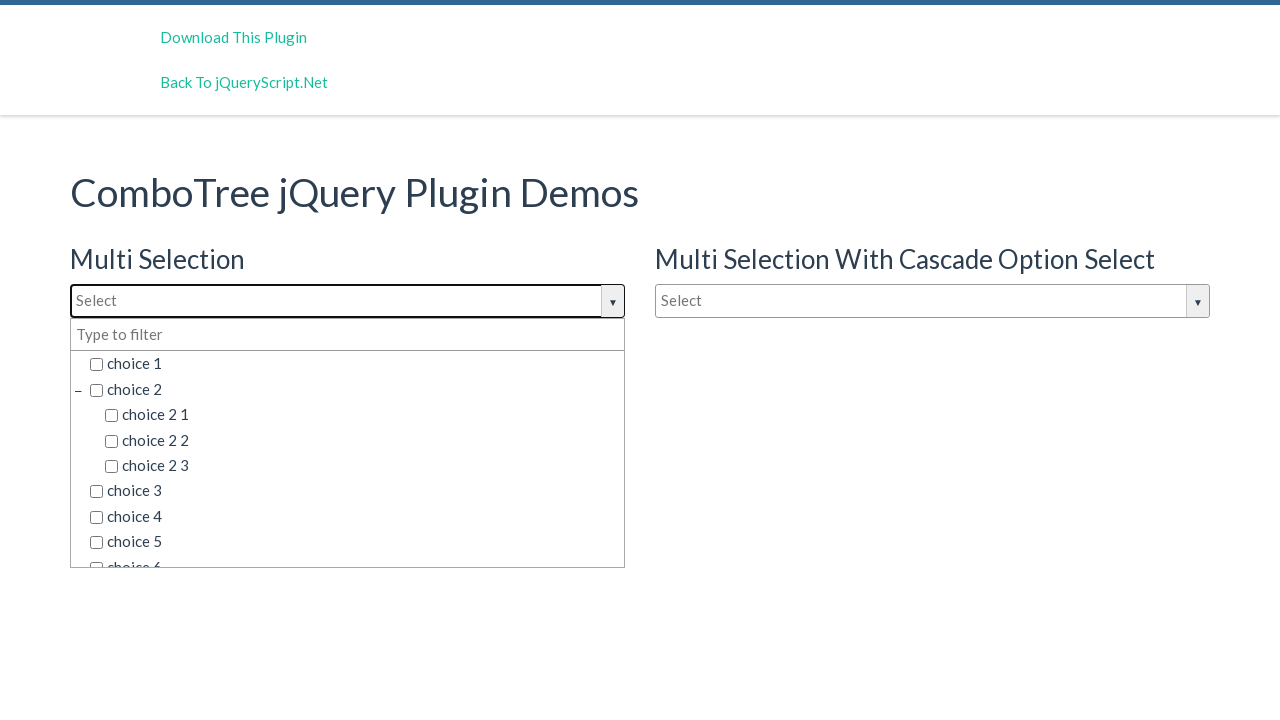

Located all dropdown option elements
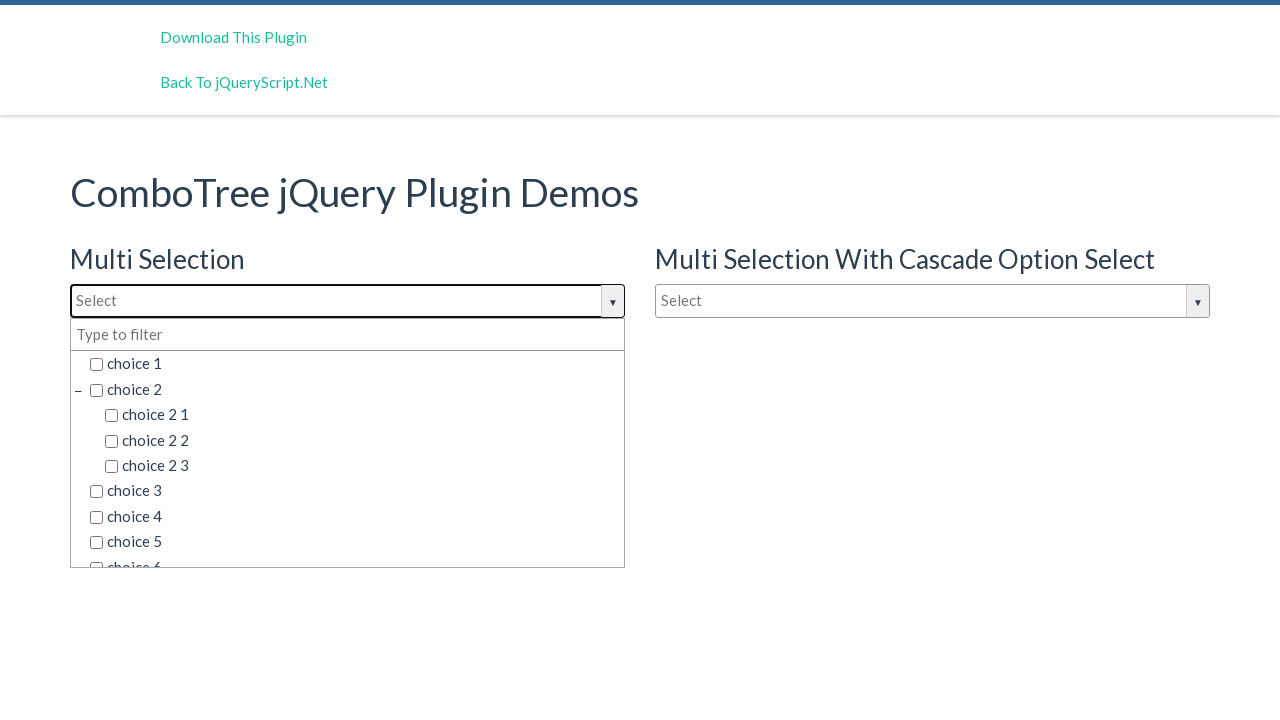

Counted 45 dropdown options available
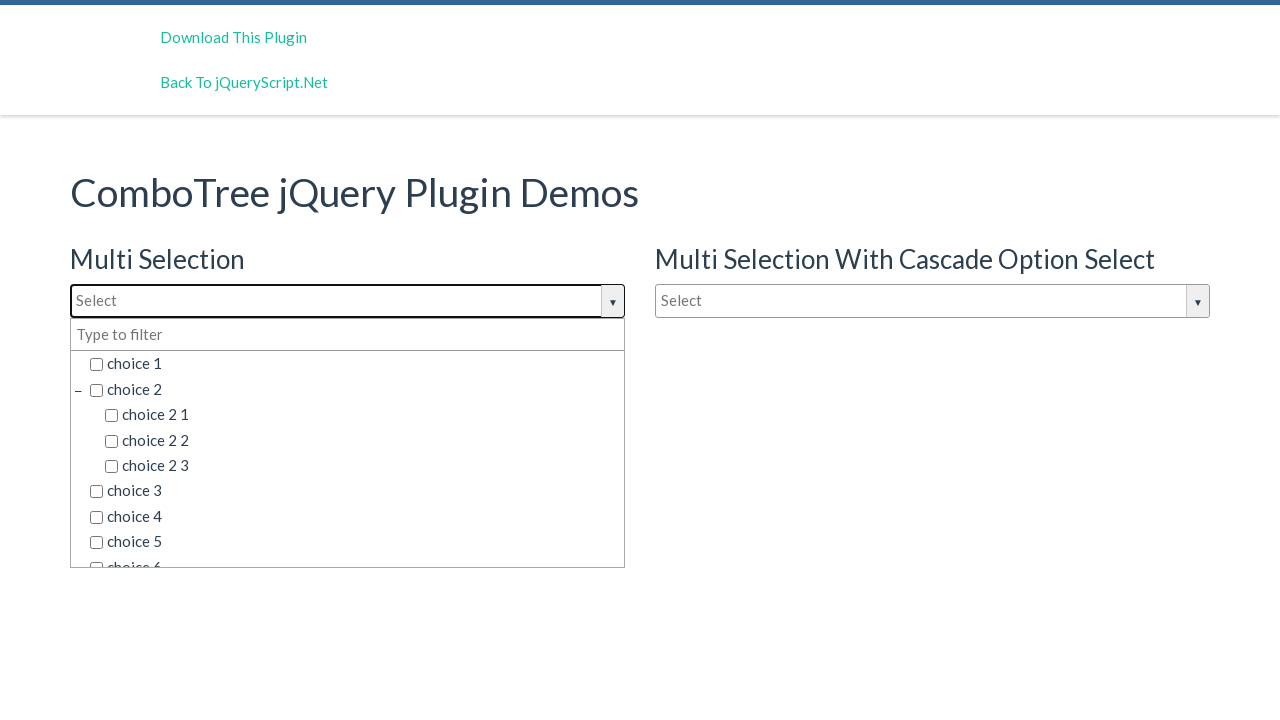

Selected 'choice 6 2 1' from the dropdown options at (370, 478) on span.comboTreeItemTitle >> nth=11
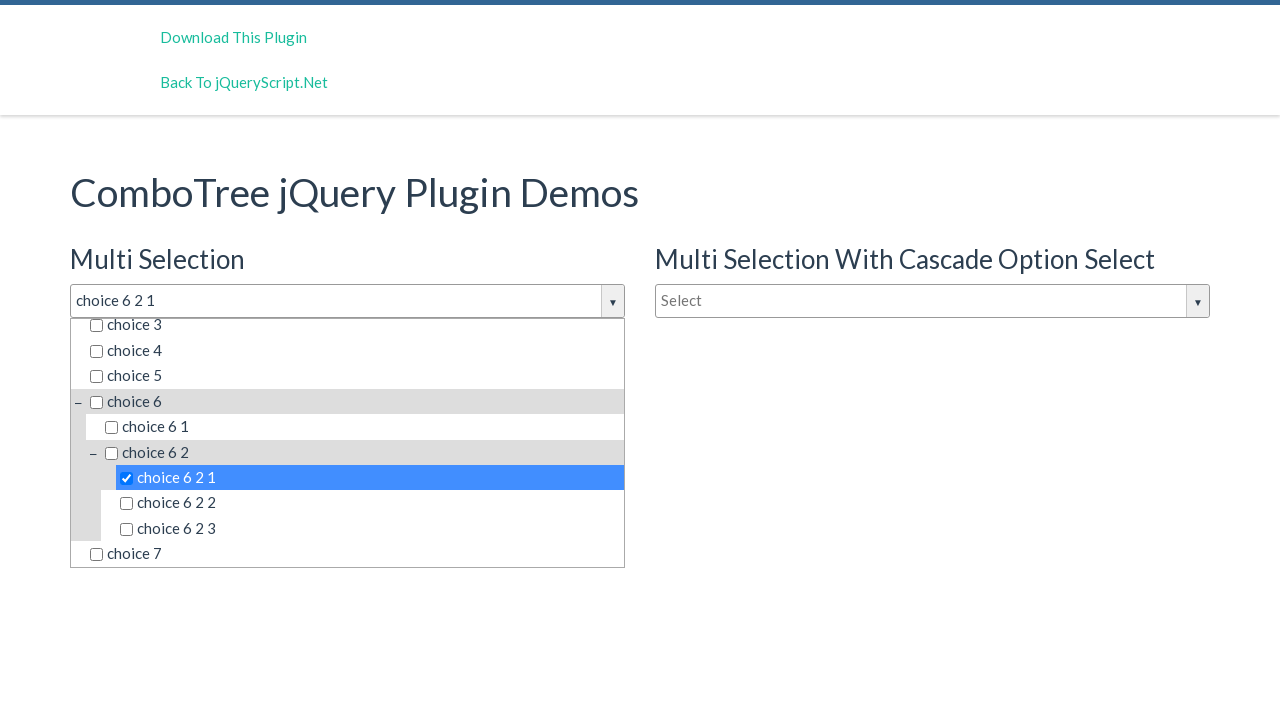

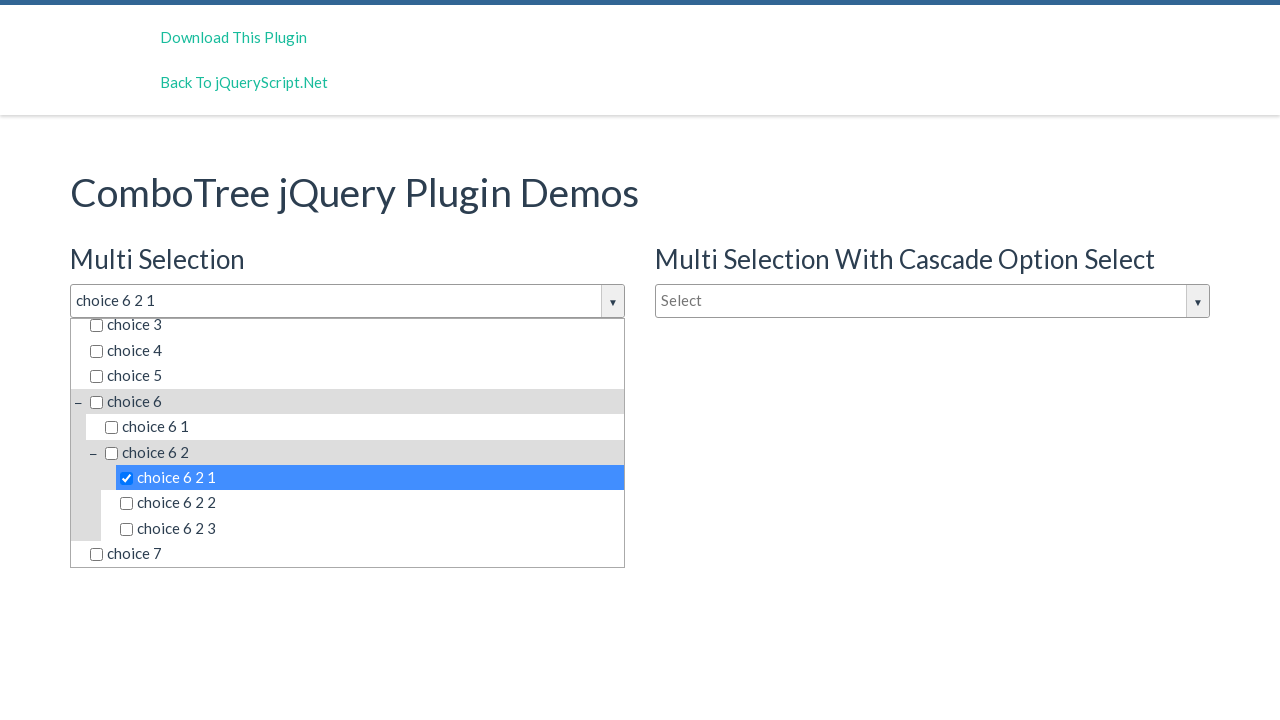